Navigates to Game8's Genshin Impact search results for redeem codes, filters results to find the highest version entry, clicks on it to view the details page, and verifies that the codes table is displayed.

Starting URL: https://game8.co/games/Genshin-Impact/search?q=Redeem+Codes

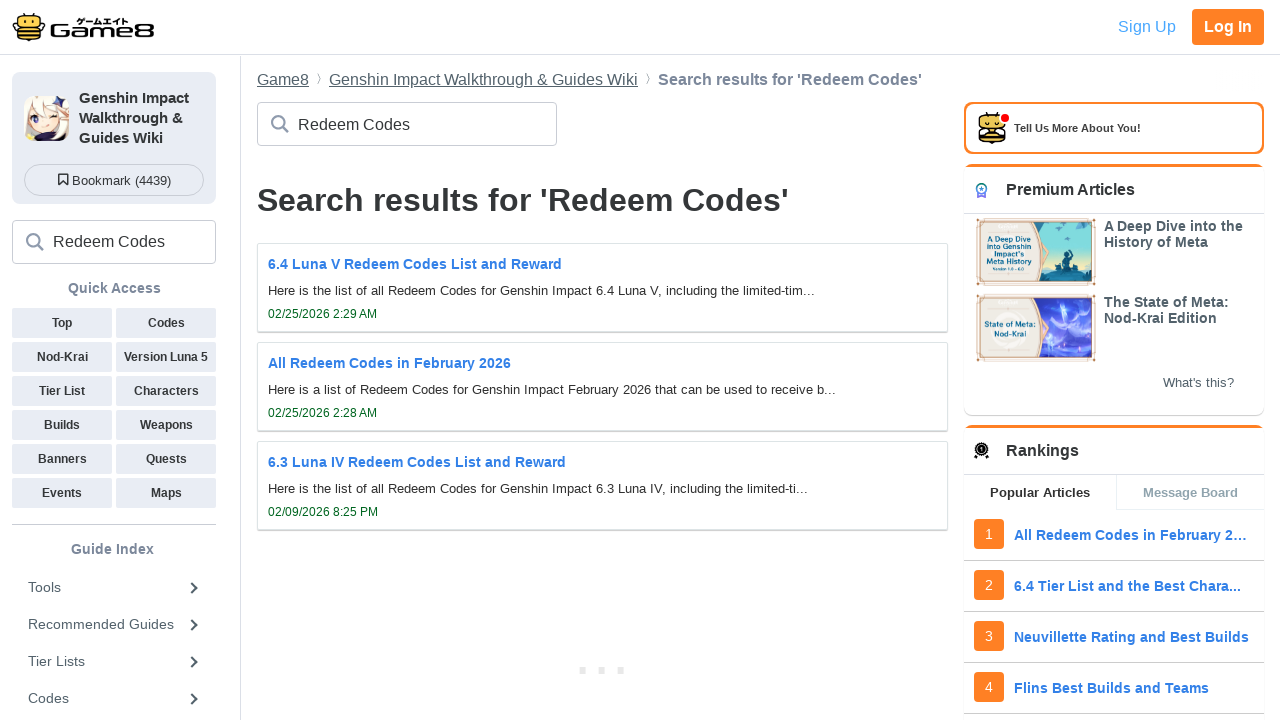

Search results loaded on Game8 Genshin Impact redeem codes page
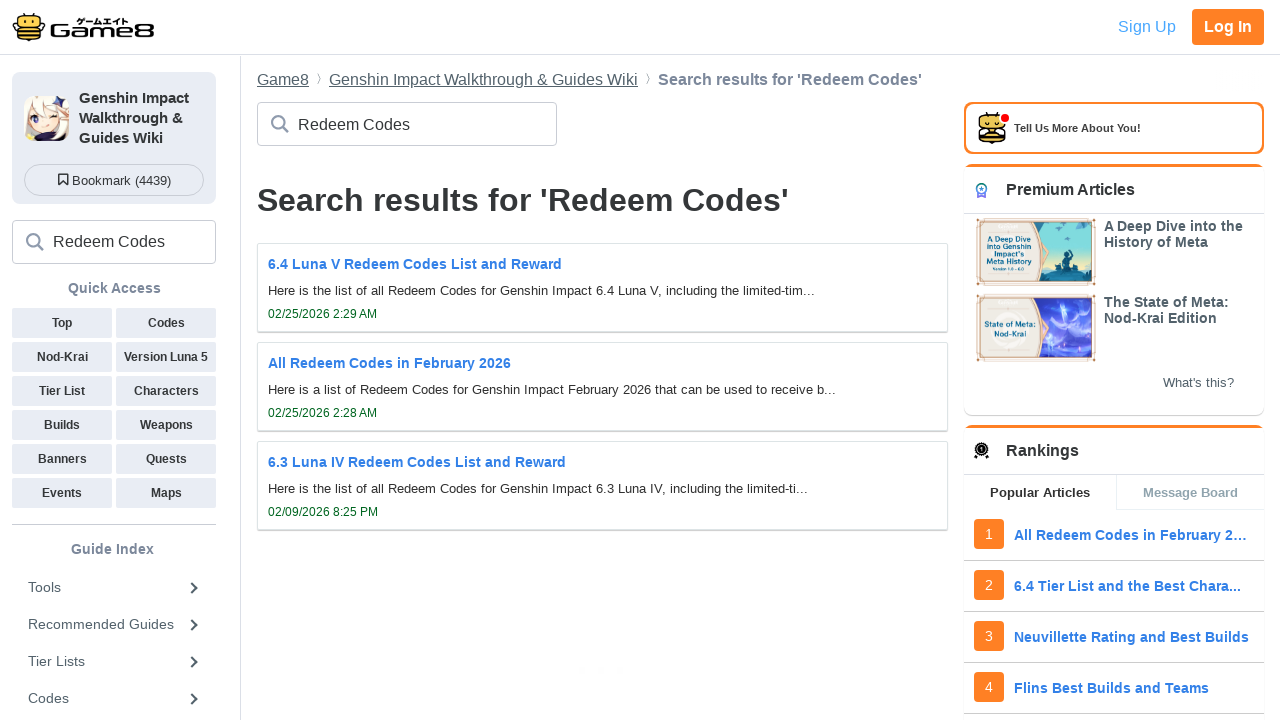

Retrieved all search result items from page
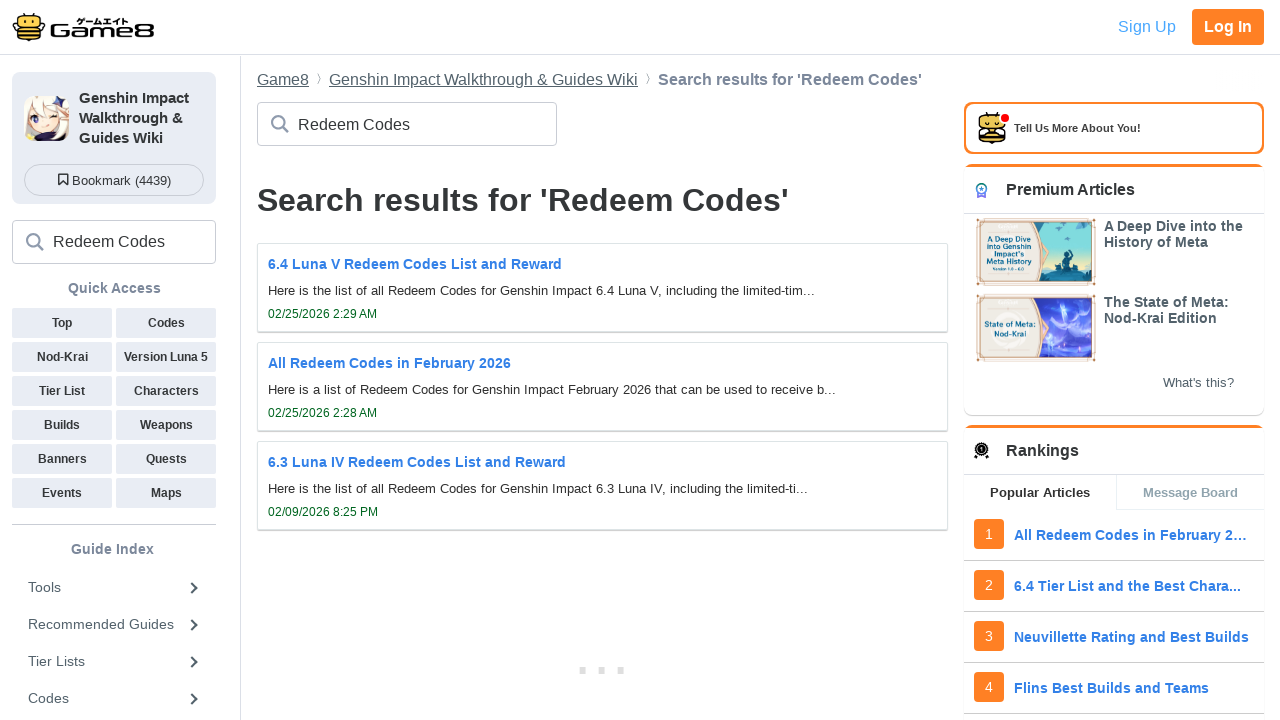

Located first 'Redeem Codes' search result item
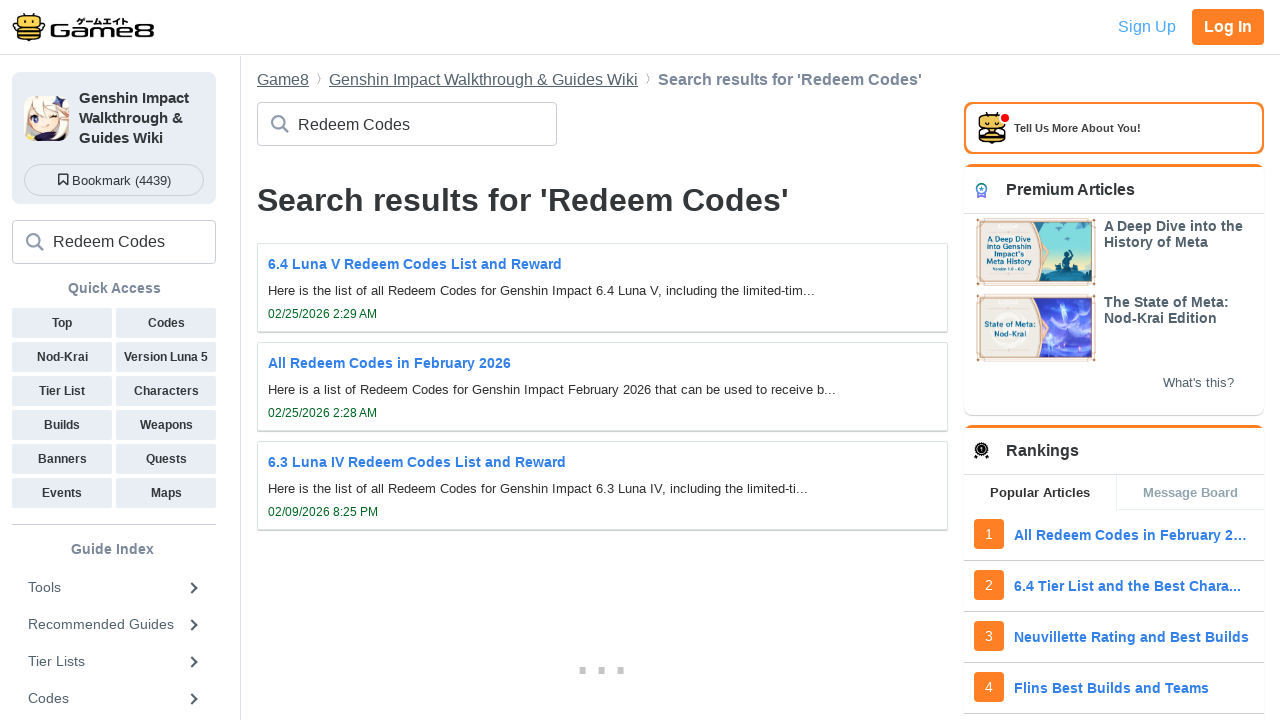

Clicked on the highest version Redeem Codes search result to view details at (602, 288) on .c-archiveSearchListItem:has-text('Redeem Codes') >> nth=0 >> .c-archiveSearchLi
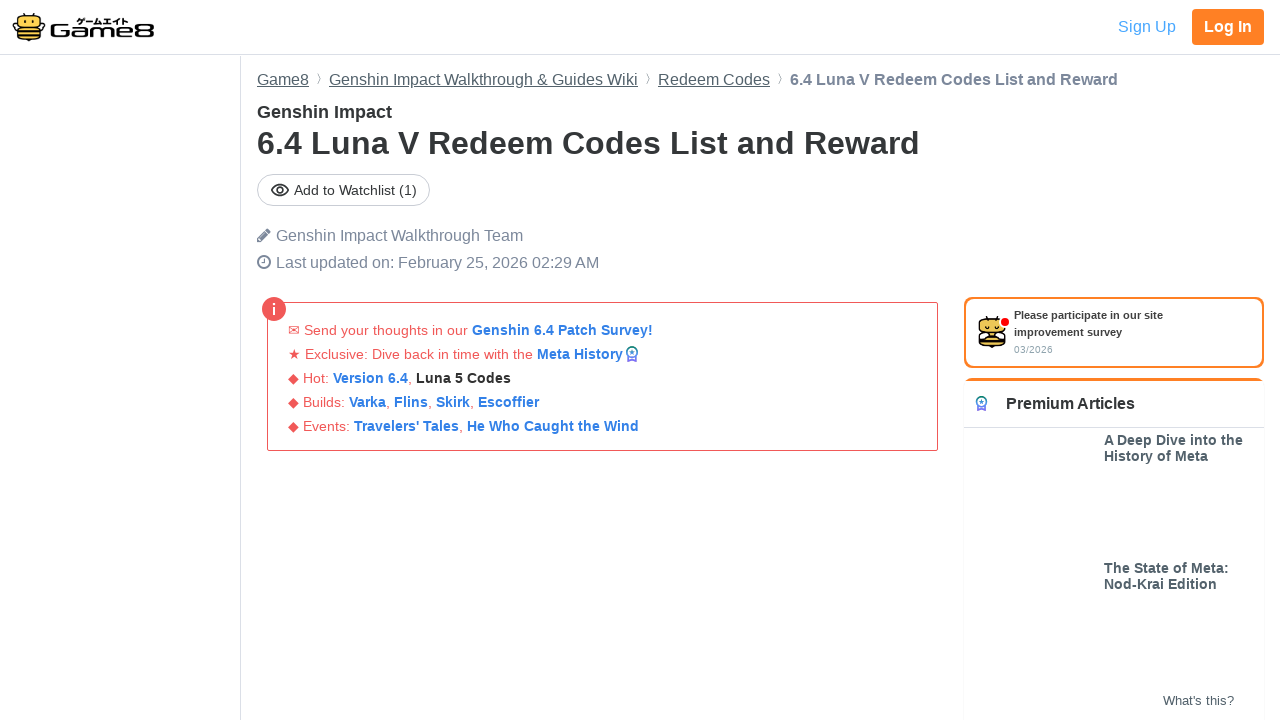

Details page loaded with codes table displayed
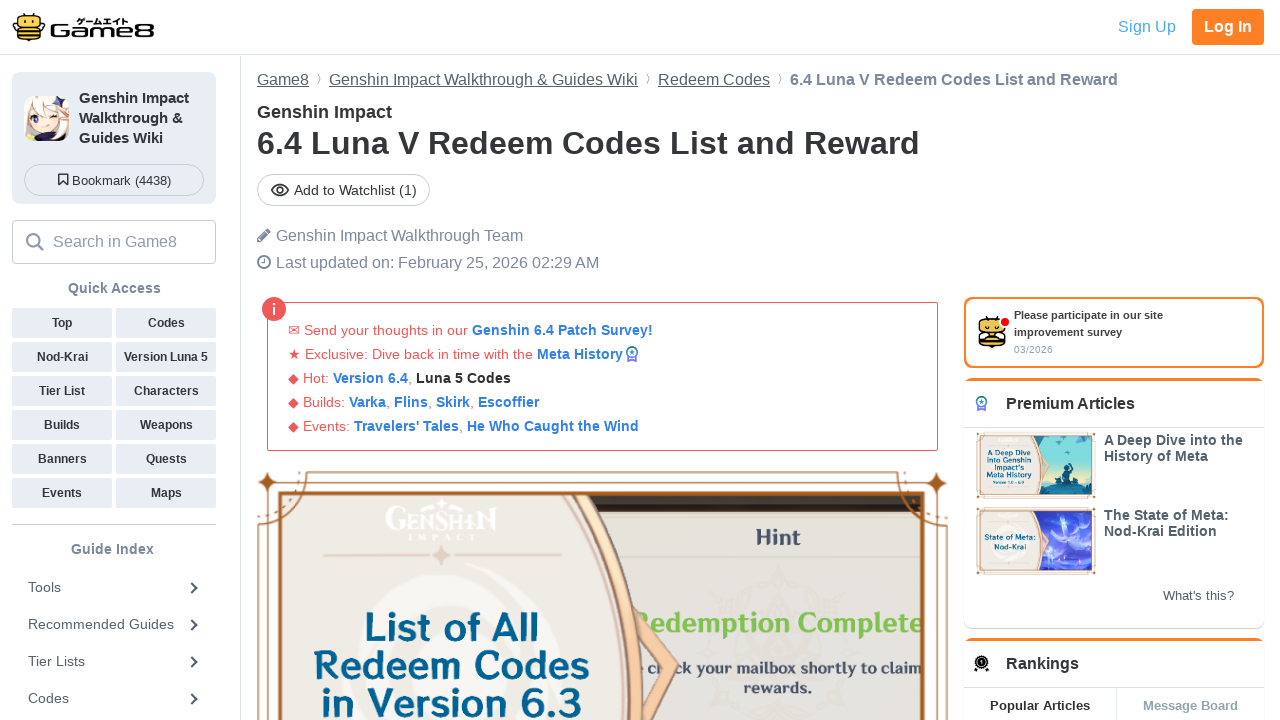

Verified that codes table contains rows with centered content
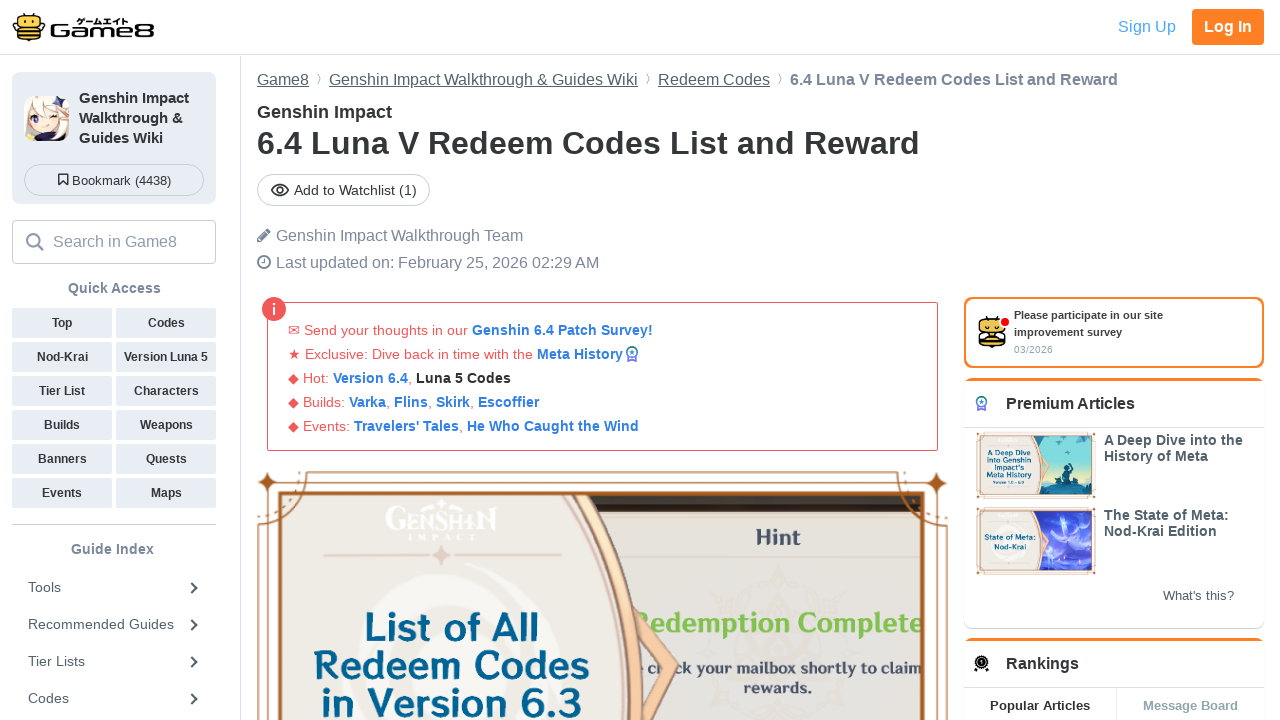

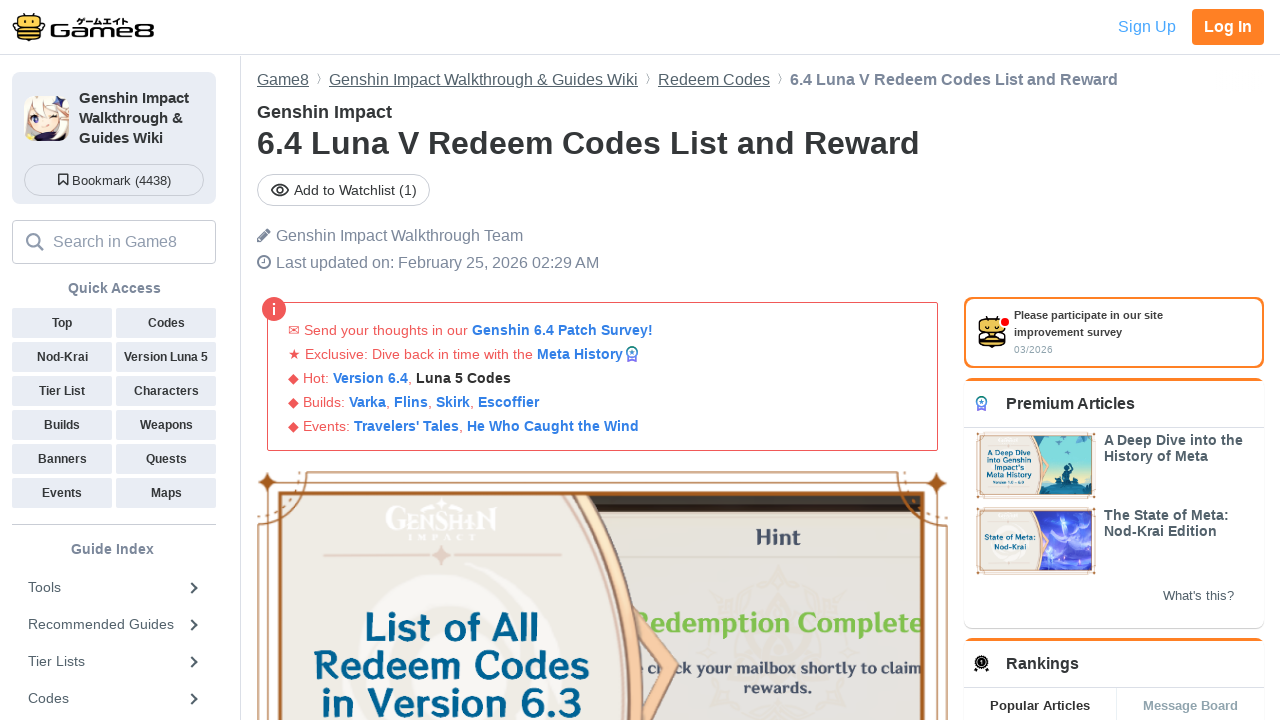